Navigates to the Drag and Drop page from the main page and verifies the page URL and title

Starting URL: https://bonigarcia.dev/selenium-webdriver-java/

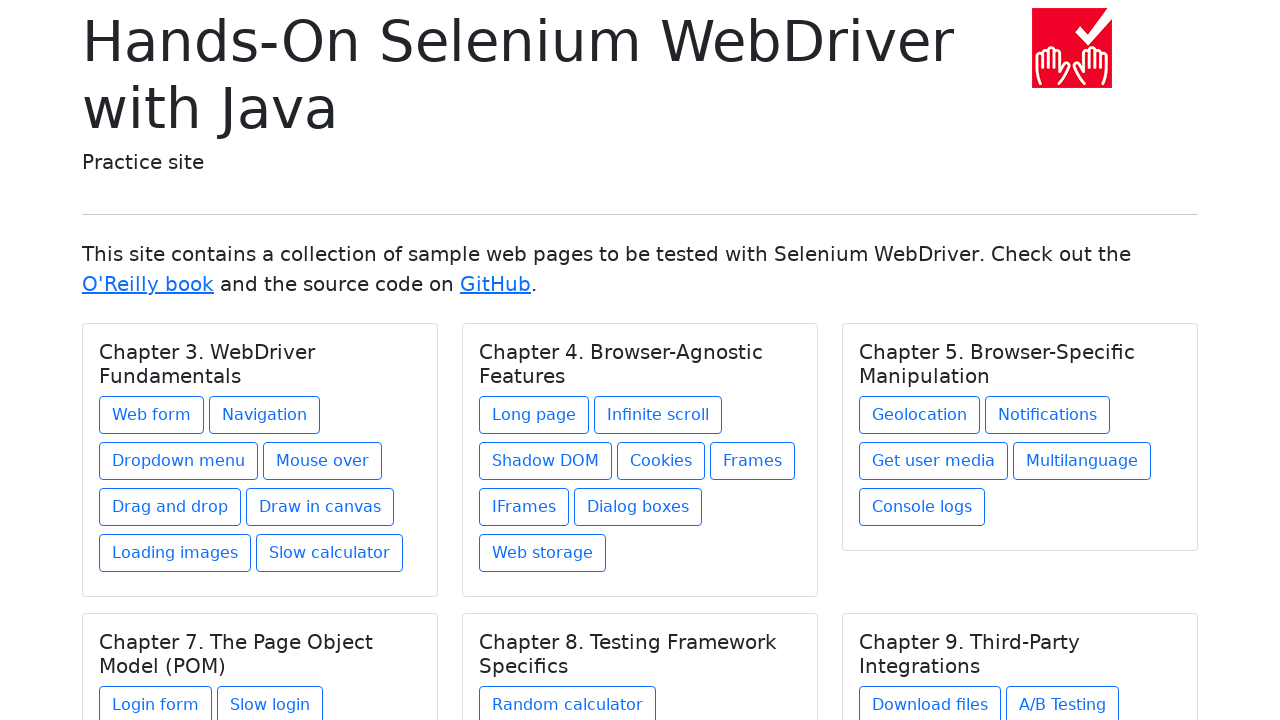

Clicked on the Drag and Drop link under Chapter 3 at (170, 507) on xpath=//h5[text()='Chapter 3. WebDriver Fundamentals']/../a[@href='drag-and-drop
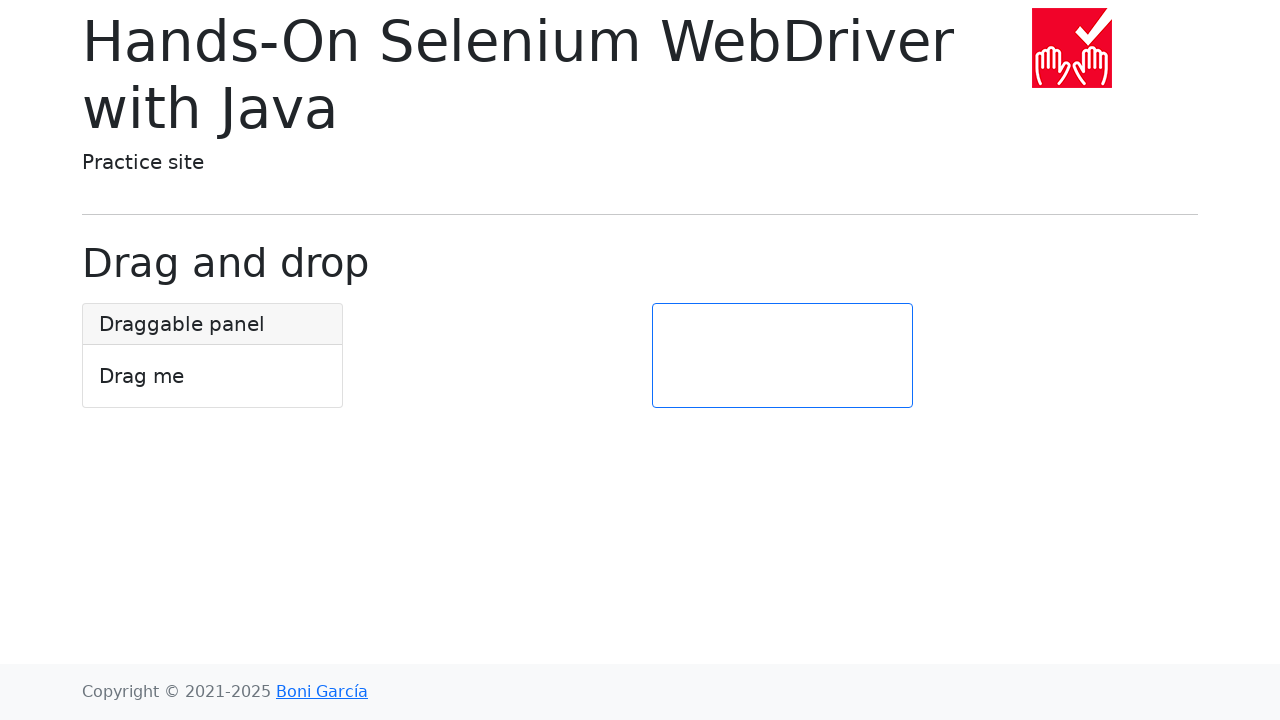

Drag and Drop page title loaded and verified
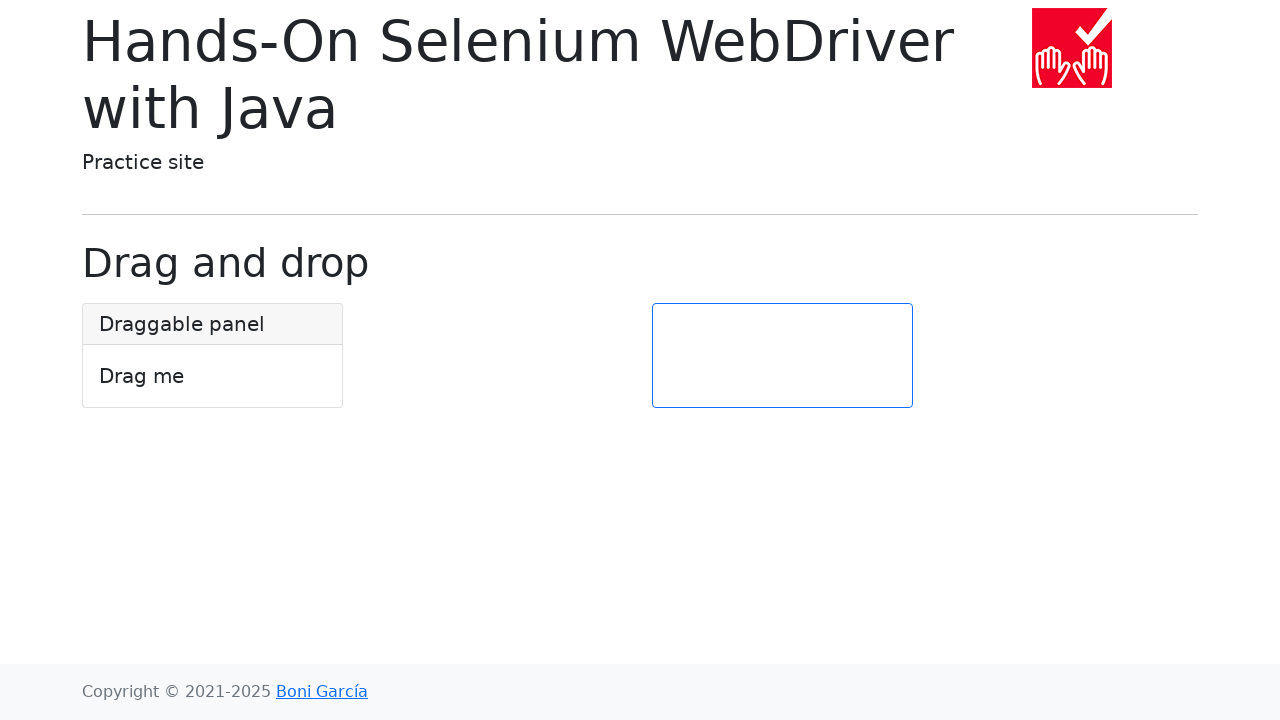

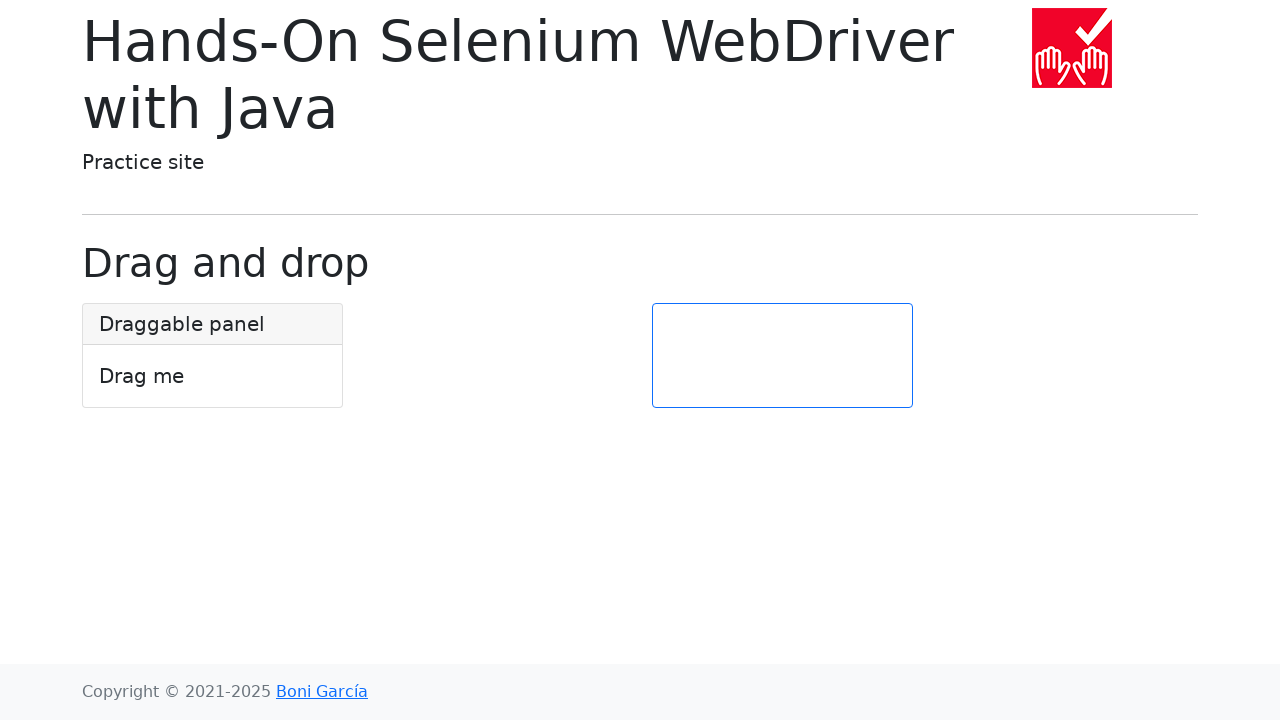